Tests JavaScript execution on the 12306 railway booking website by removing the readonly attribute from a date input field and setting a date value programmatically.

Starting URL: https://www.12306.cn/index/

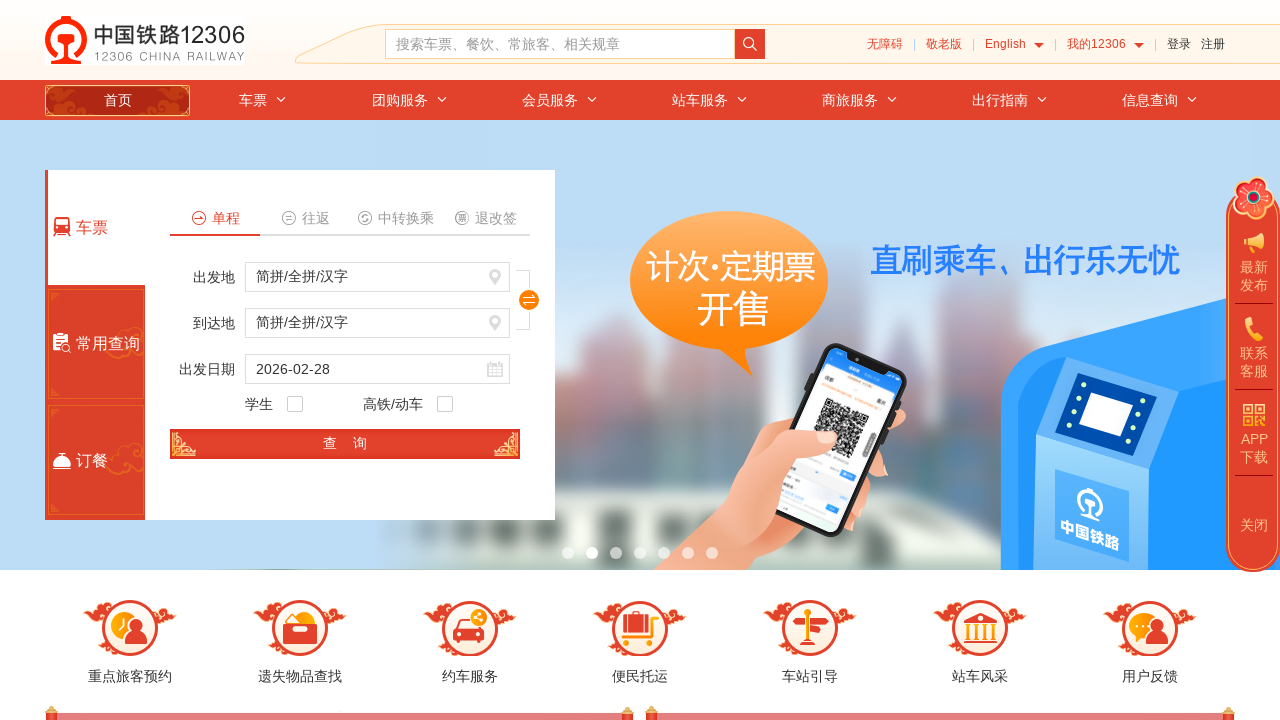

Executed JavaScript to remove readonly attribute from train_date input and set value to '2024-05-13'
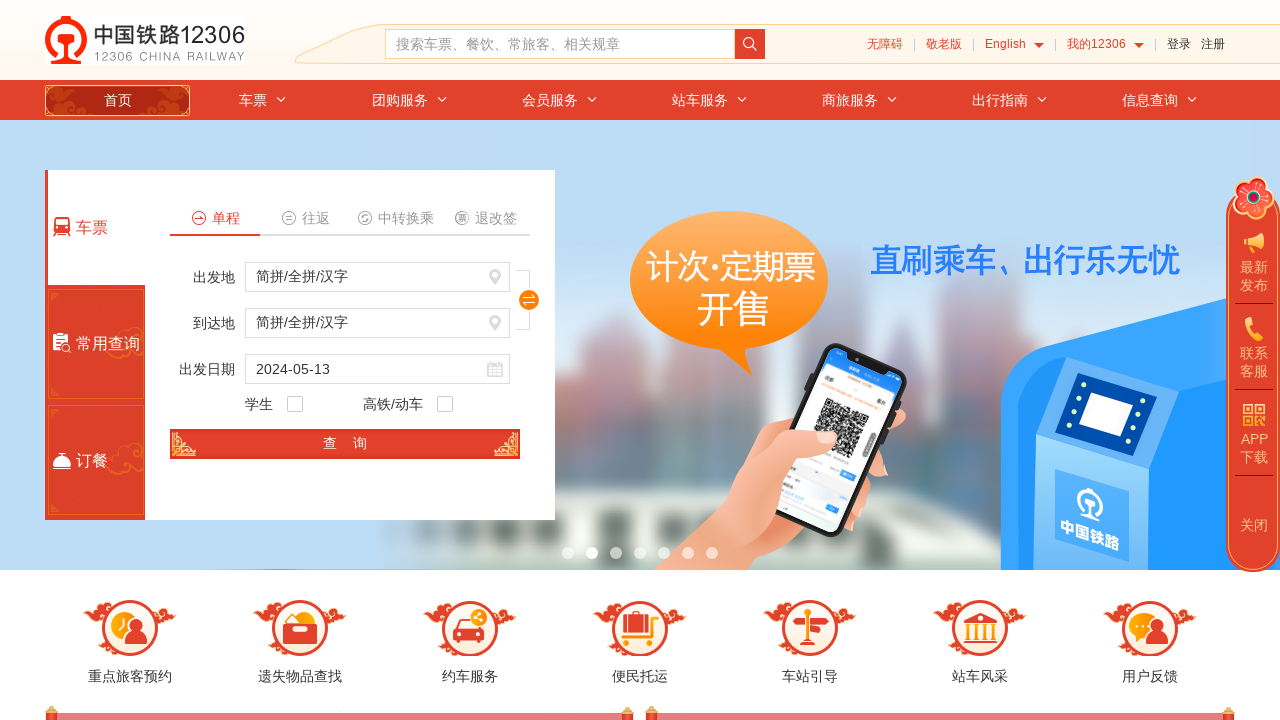

Waited 2 seconds to observe the date input change
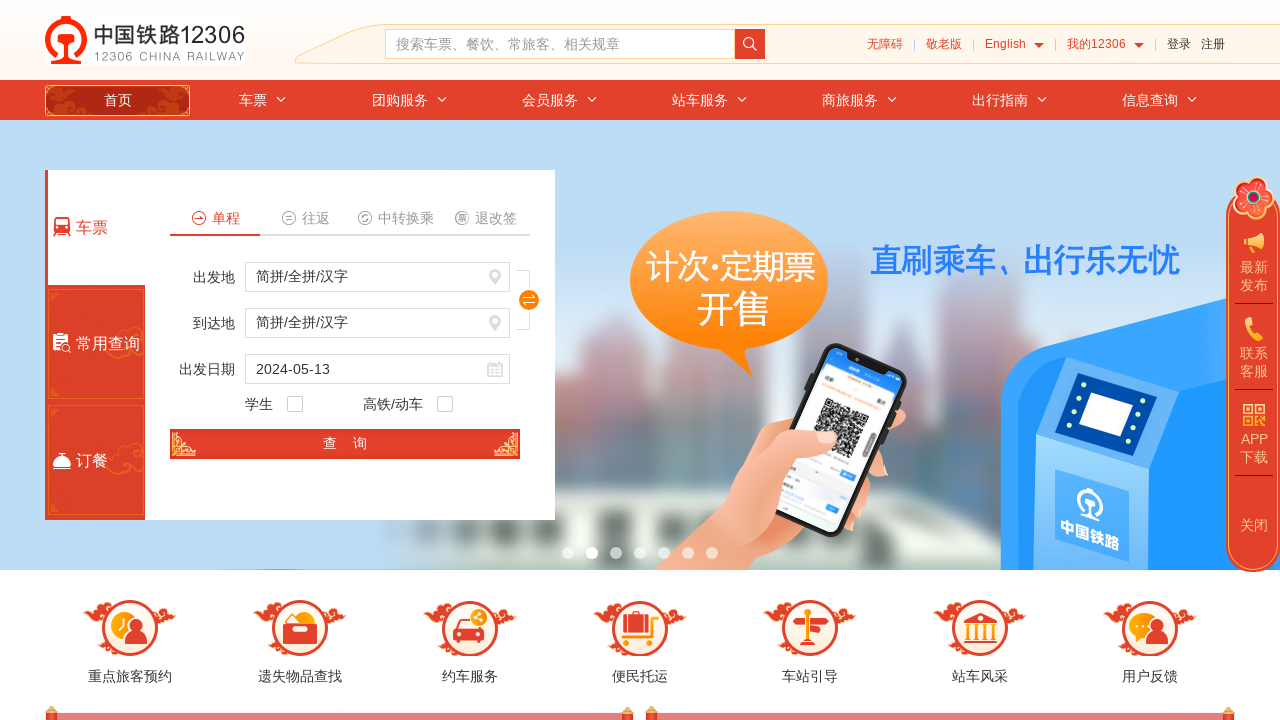

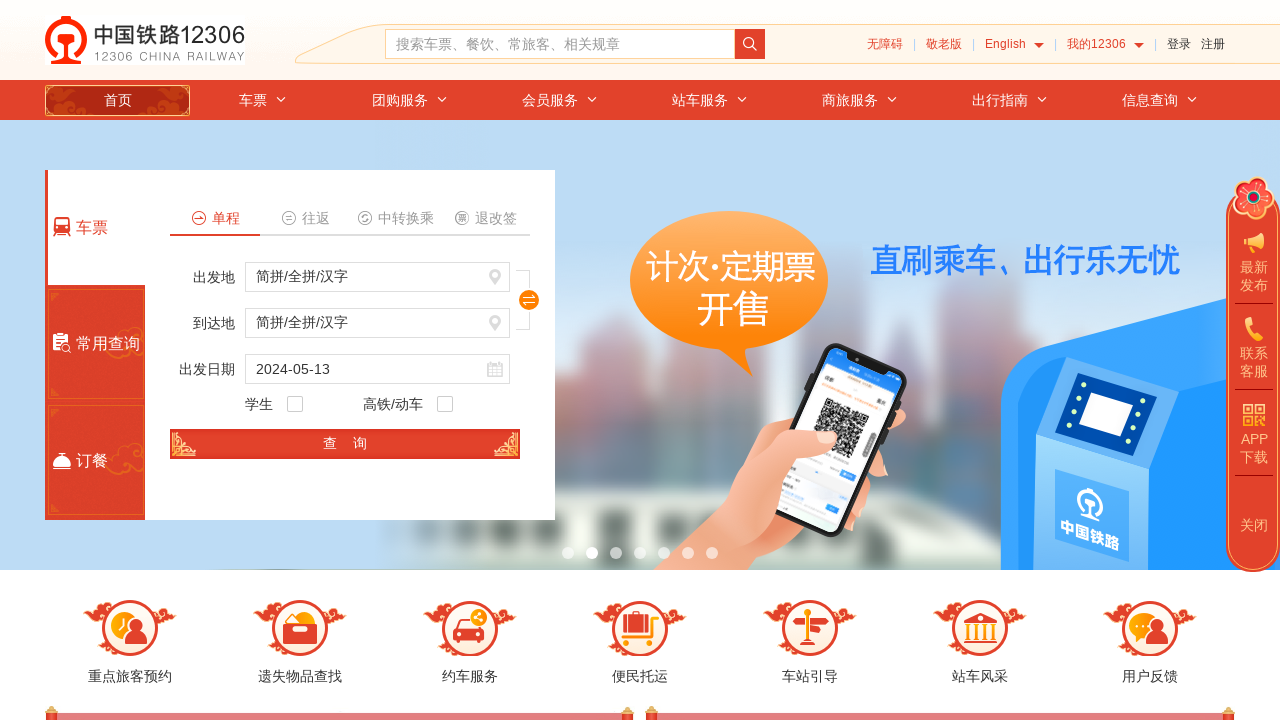